Tests a form submission by filling name, email, and address fields, then verifies the submitted data is displayed correctly on the page

Starting URL: http://demoqa.com/text-box

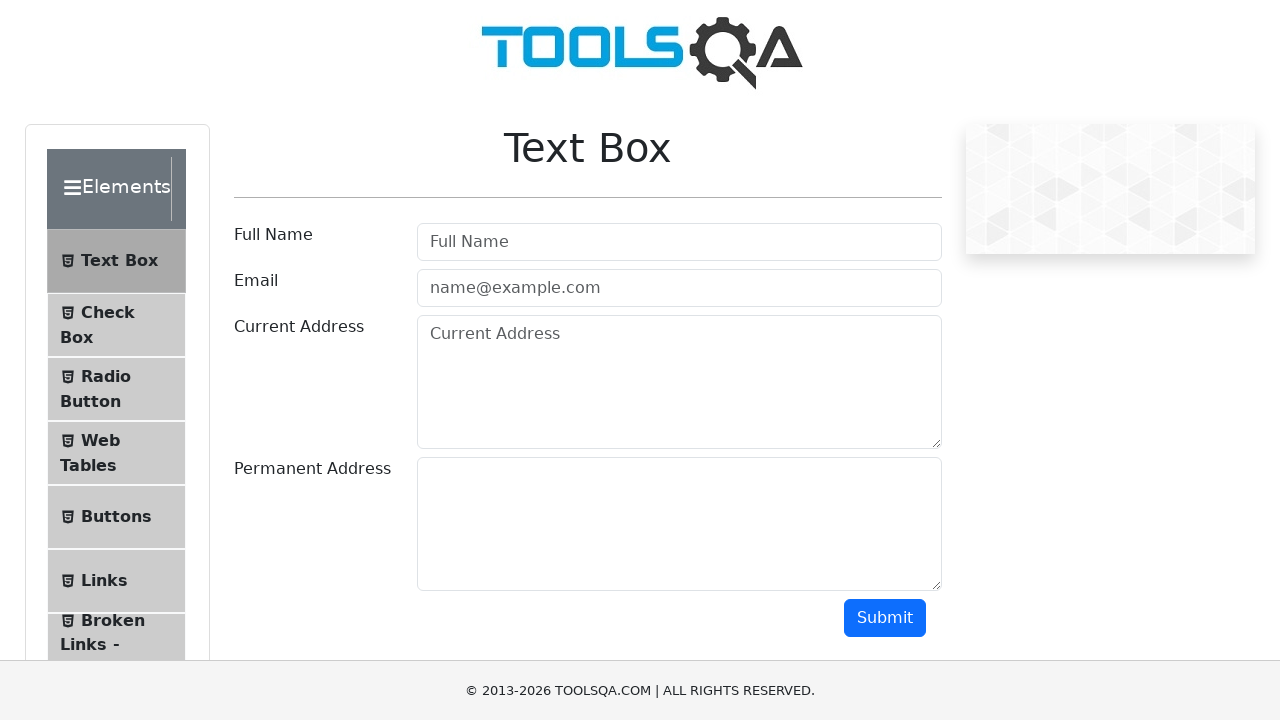

Filled name field with 'John Smith' on #userName
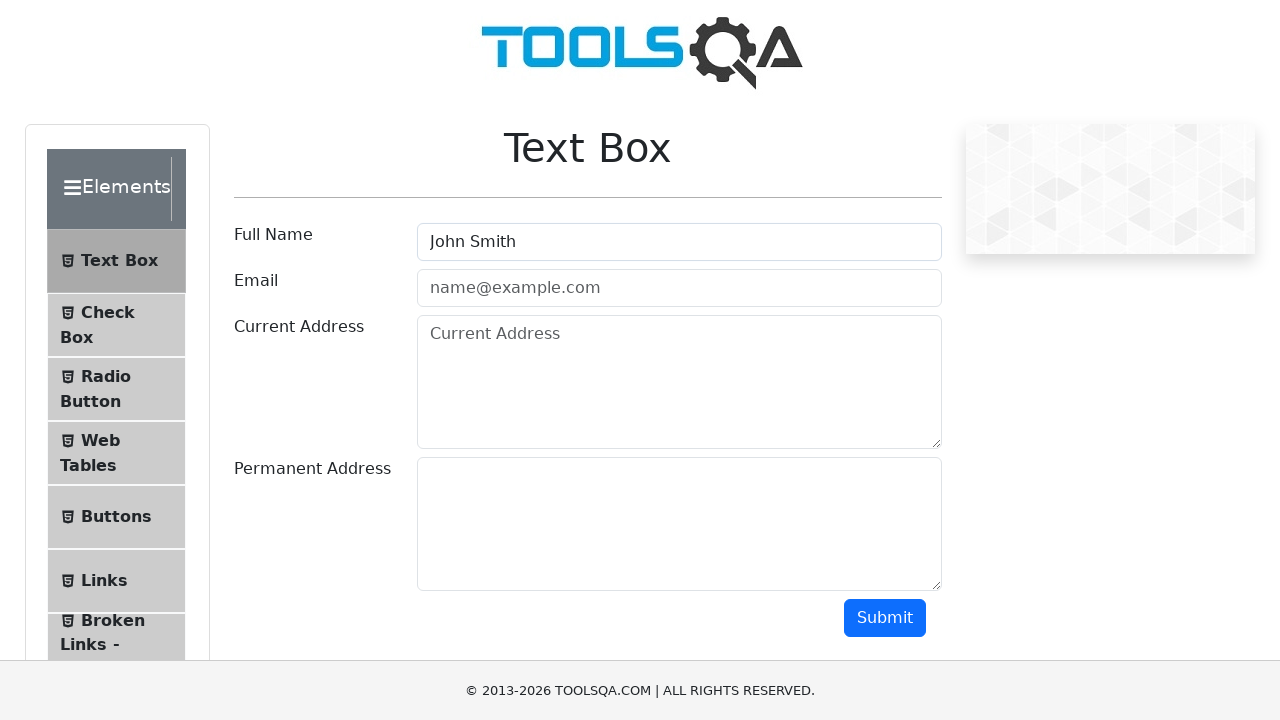

Filled email field with 'john.smith@example.com' on #userEmail
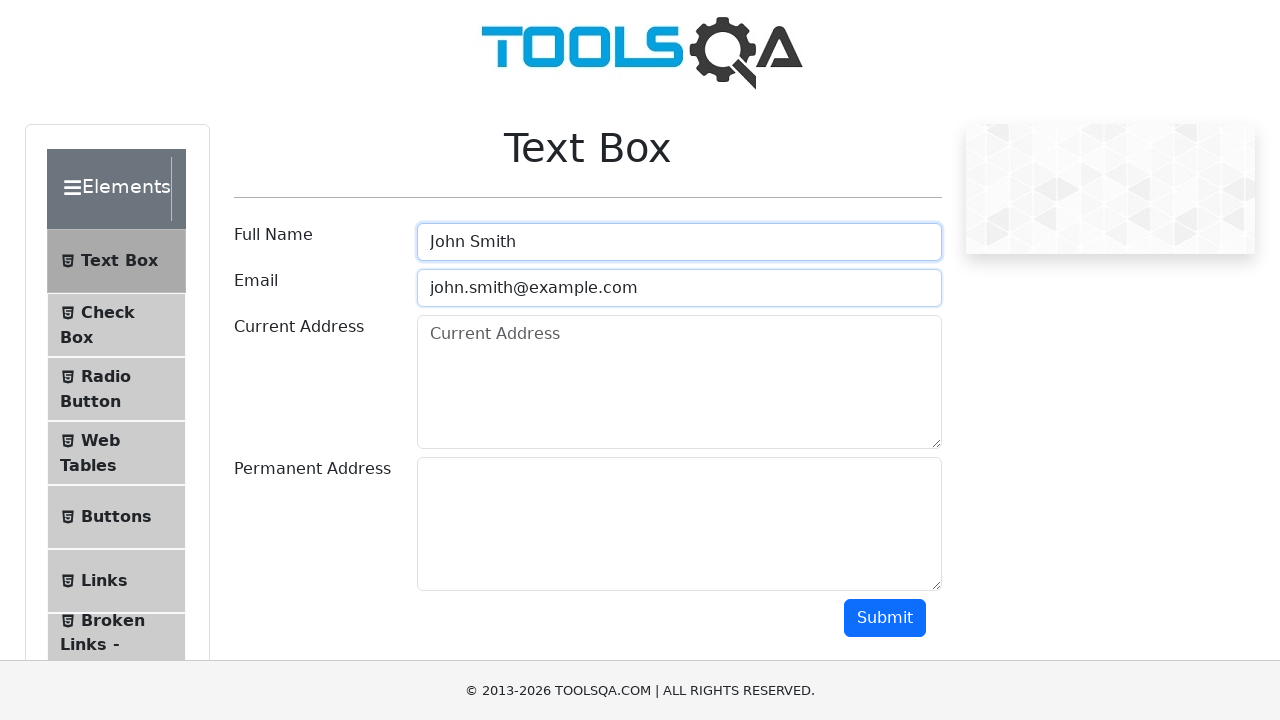

Filled current address field with '123 Main Street, New York' on #currentAddress
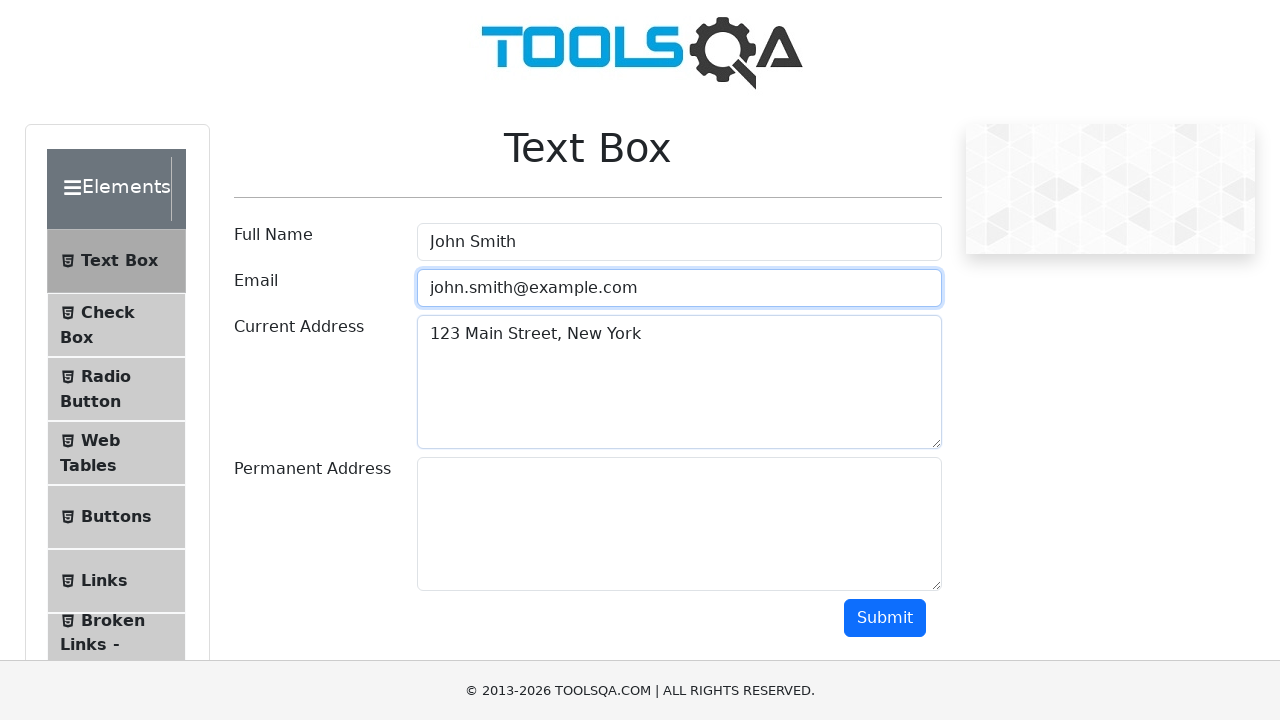

Filled permanent address field with '456 Oak Avenue, Boston' on #permanentAddress
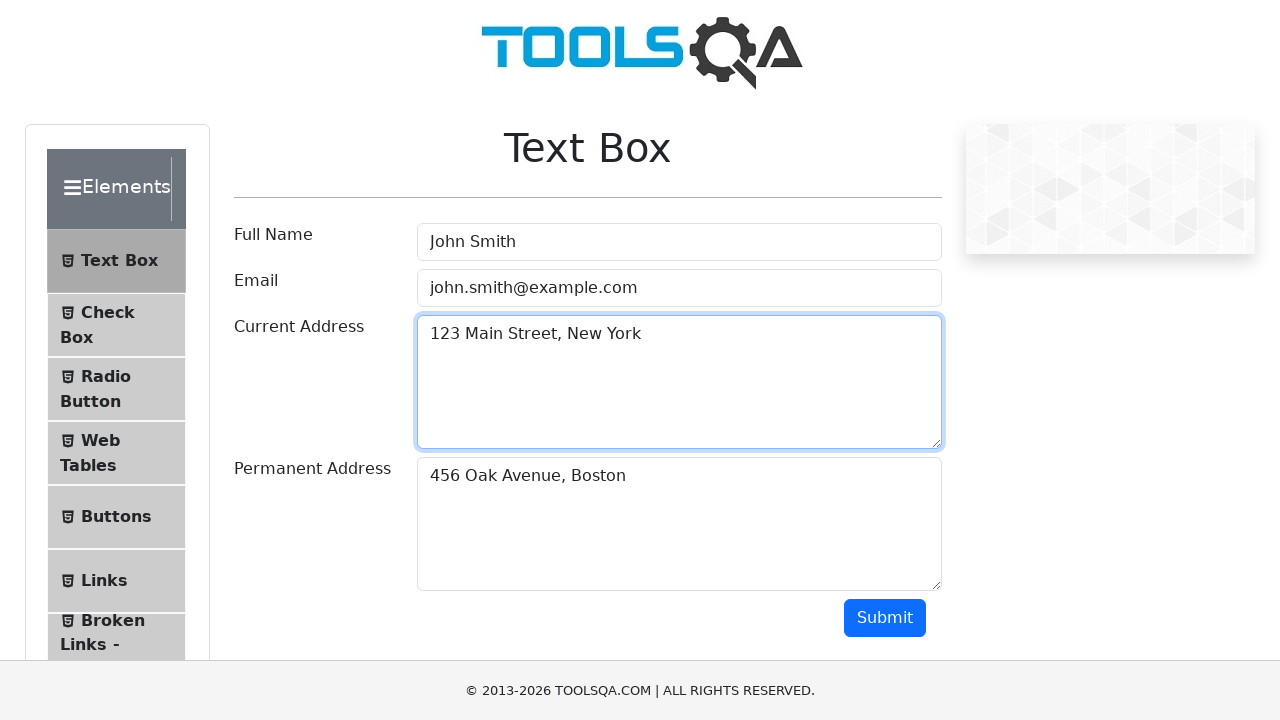

Scrolled down 250 pixels to reveal submit button
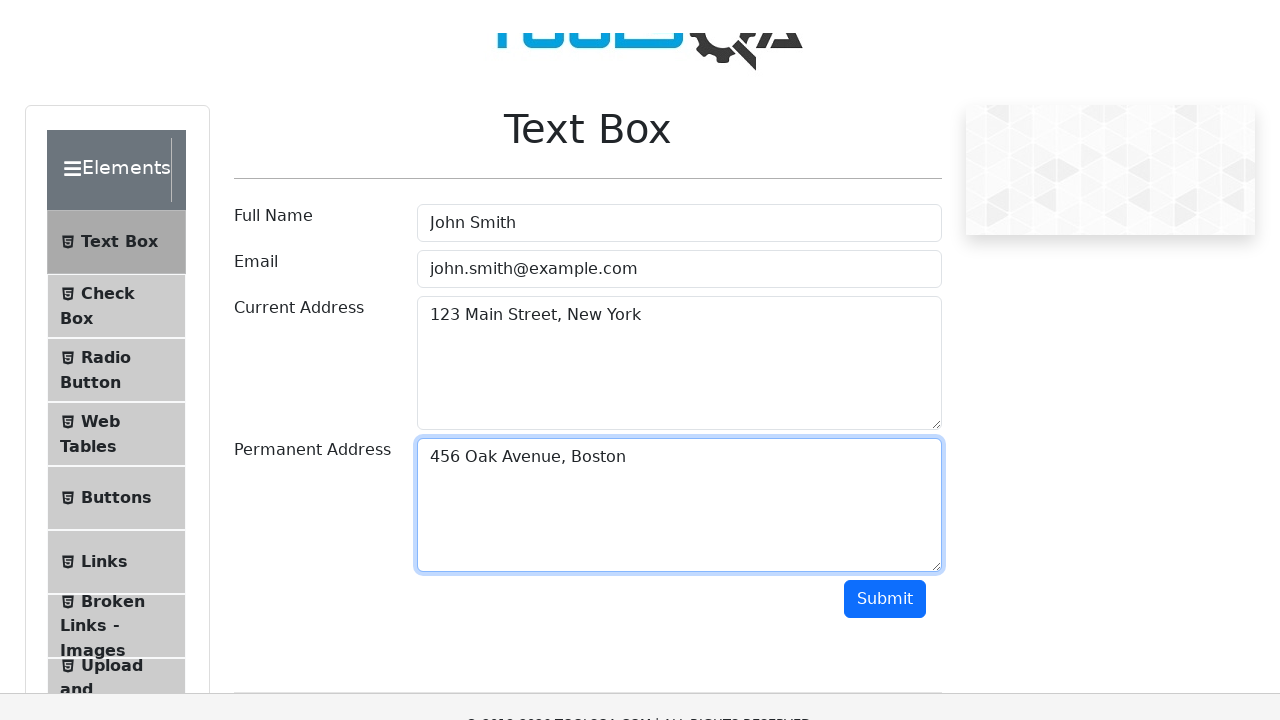

Clicked submit button to submit the form at (885, 368) on #submit
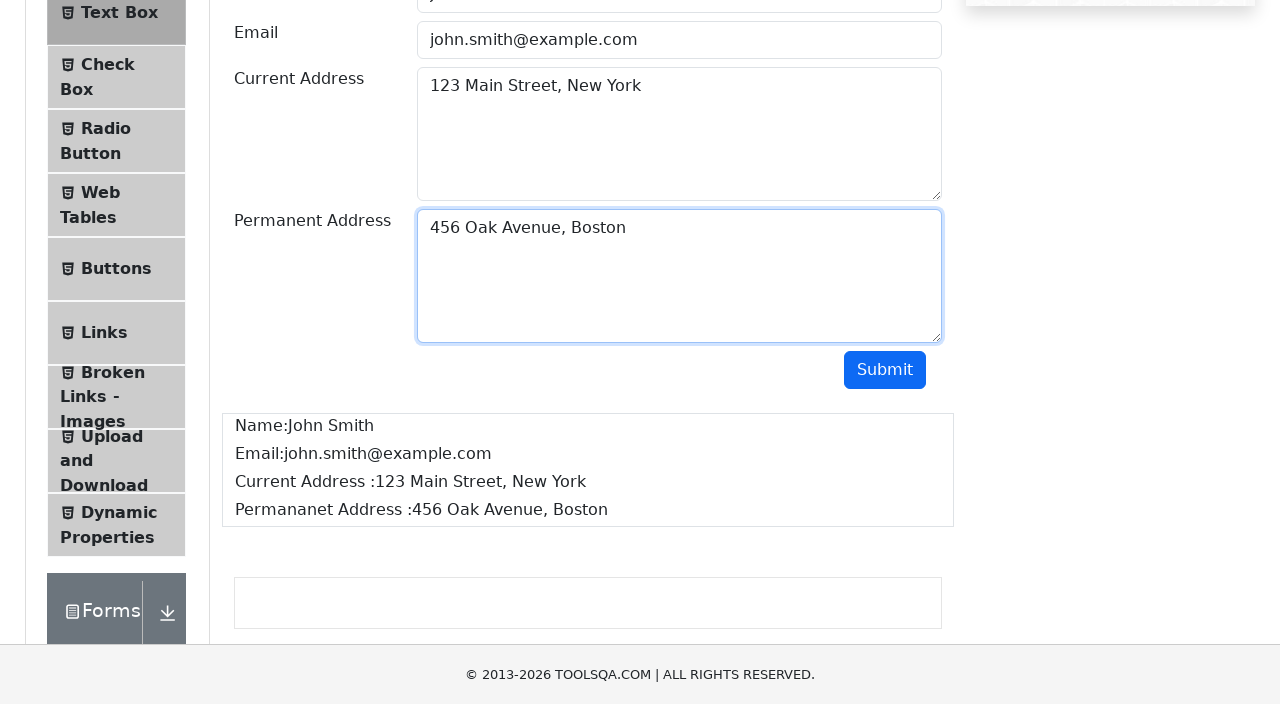

Form submission results loaded successfully
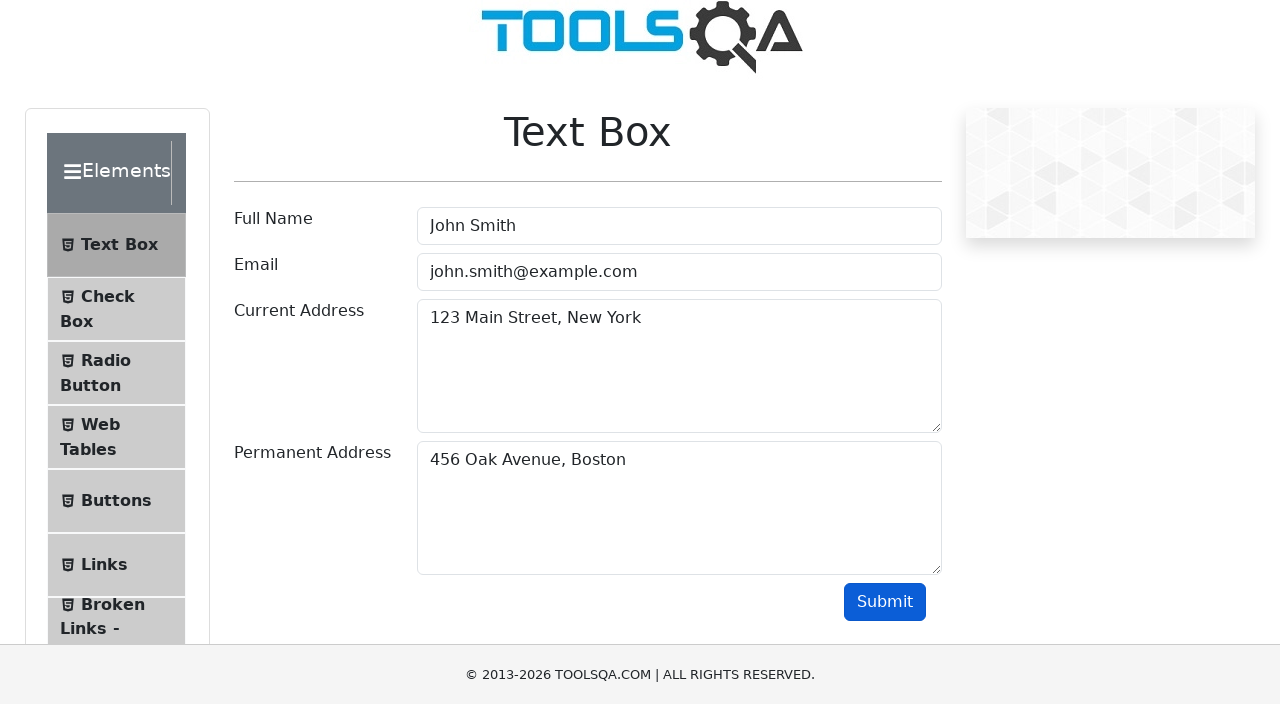

Verified name field displays 'John Smith'
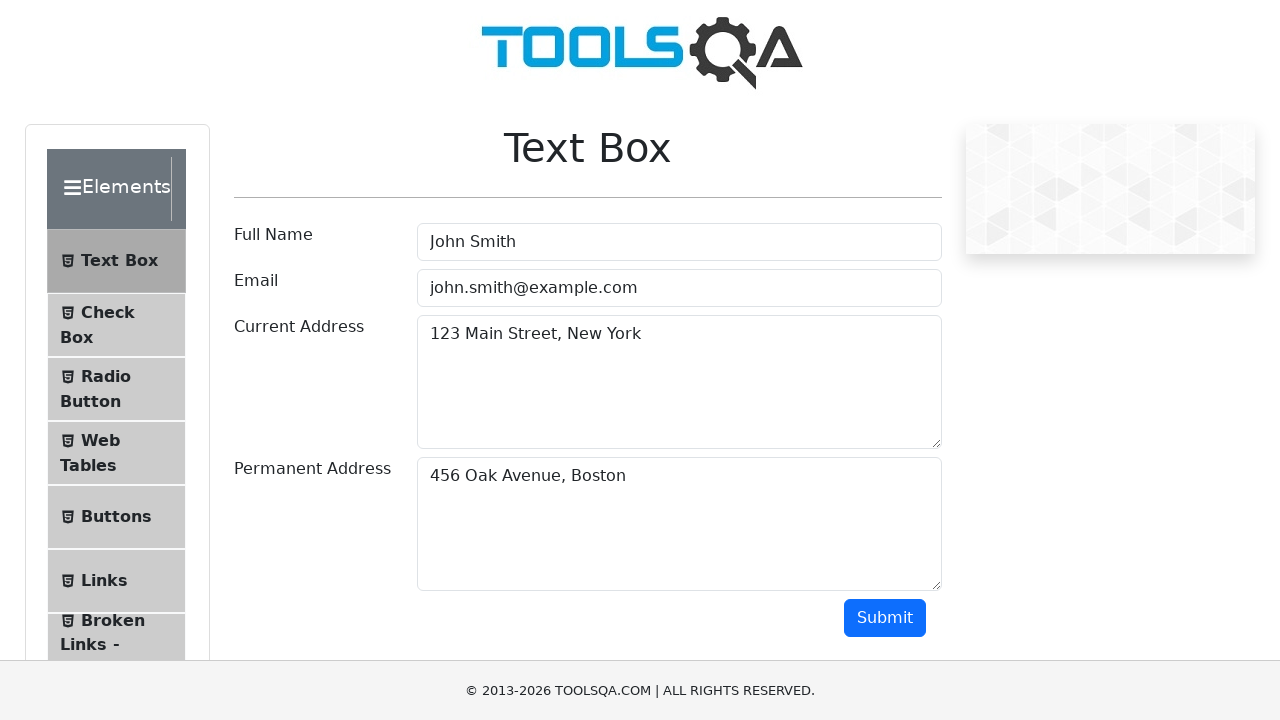

Verified email field displays 'john.smith@example.com'
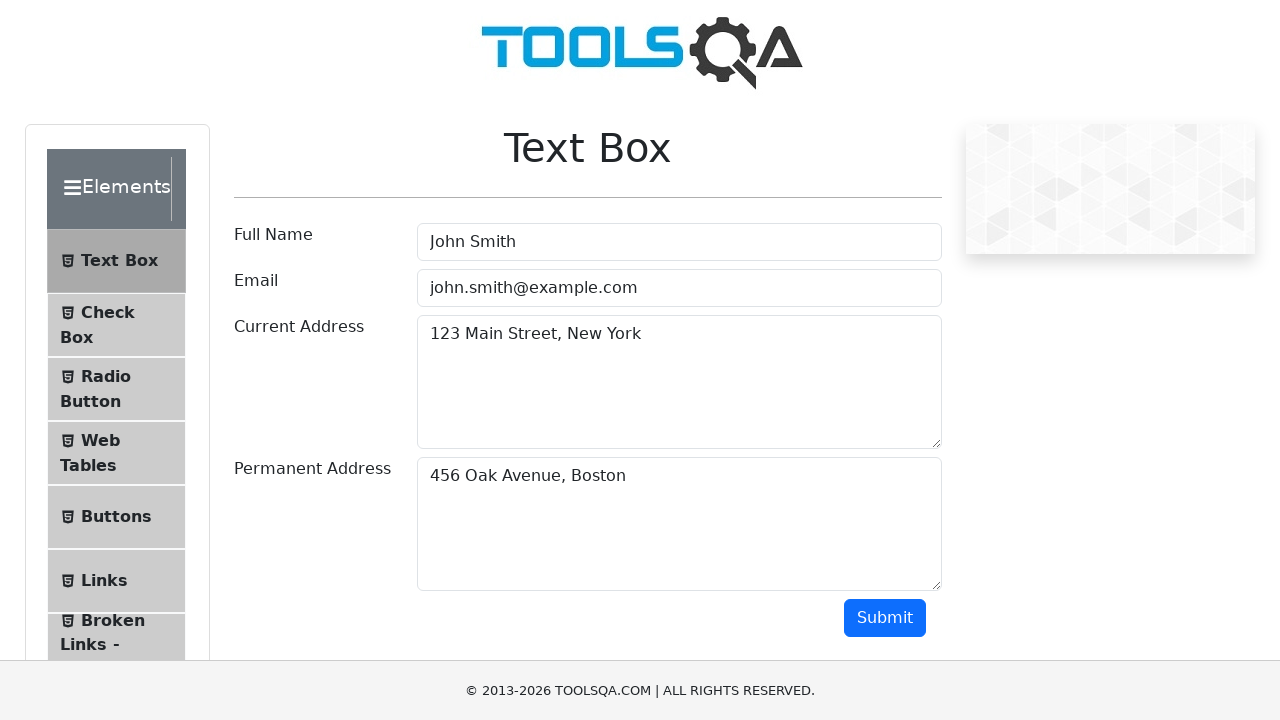

Verified current address displays '123 Main Street, New York'
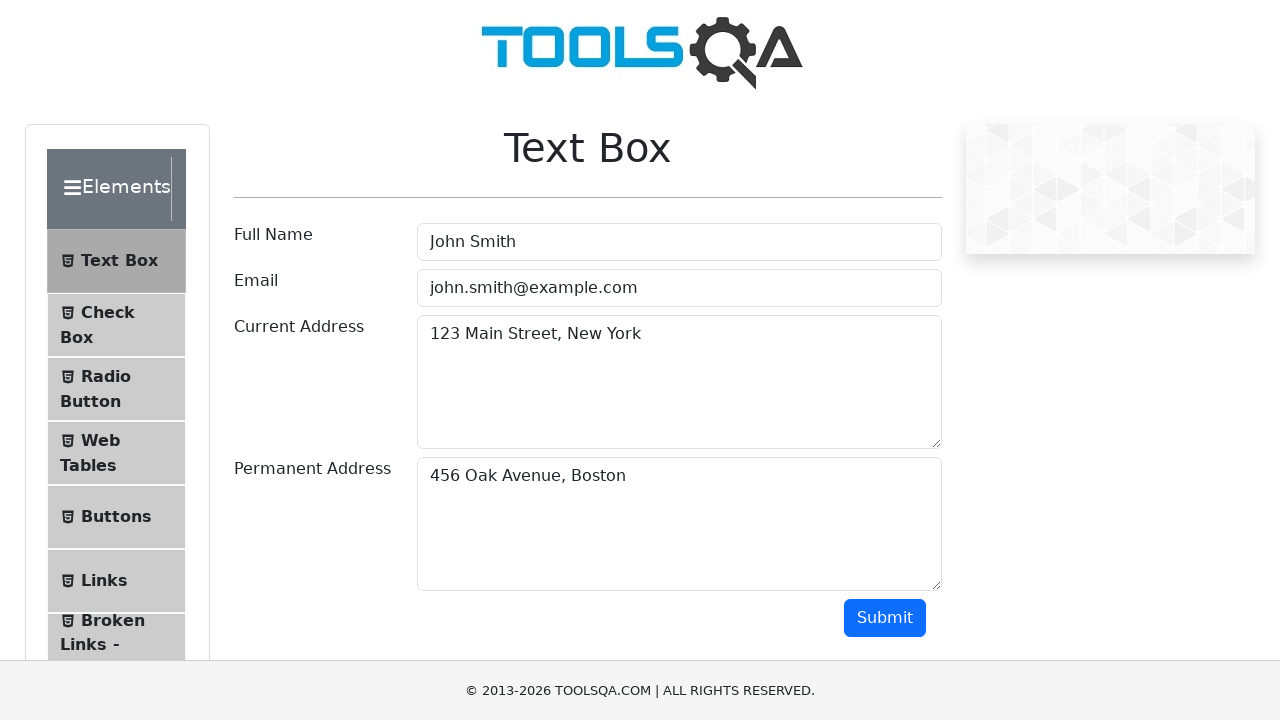

Verified permanent address displays '456 Oak Avenue, Boston'
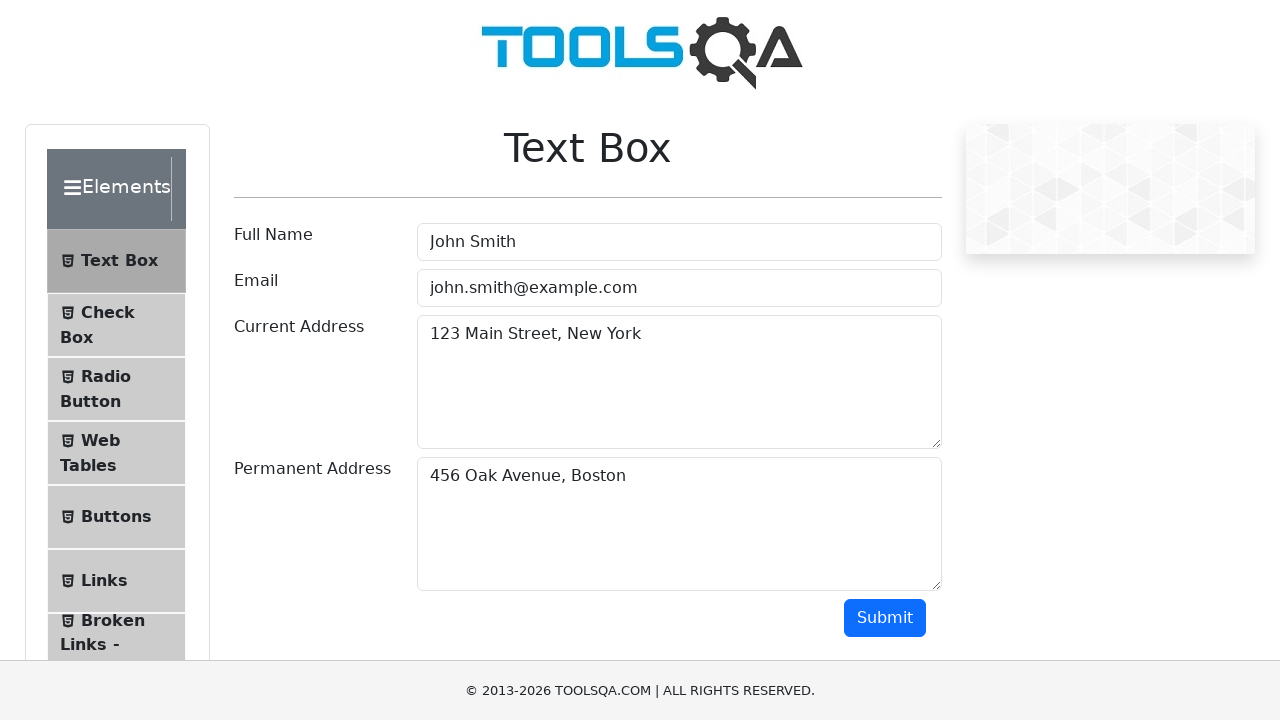

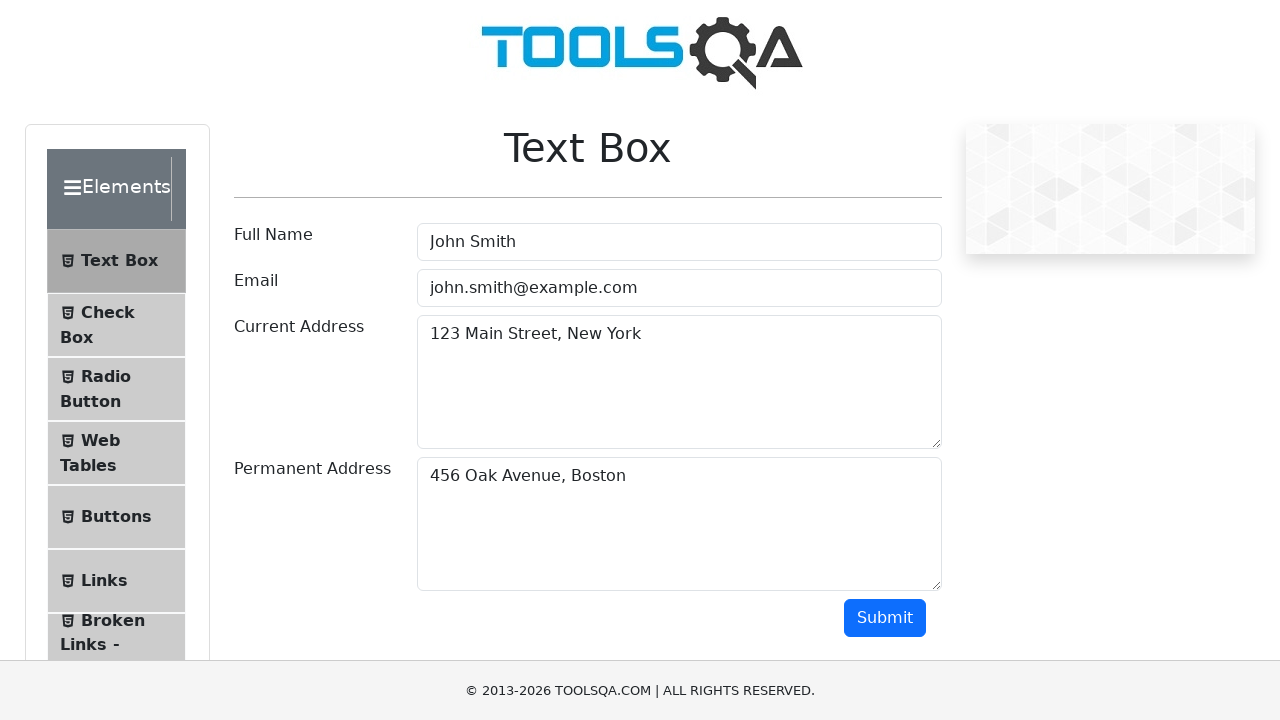